Tests drag and drop functionality by dragging an element to multiple target locations using different drag methods, demonstrating various ways to perform drag and drop operations.

Starting URL: http://sahitest.com/demo/dragDropMooTools.htm

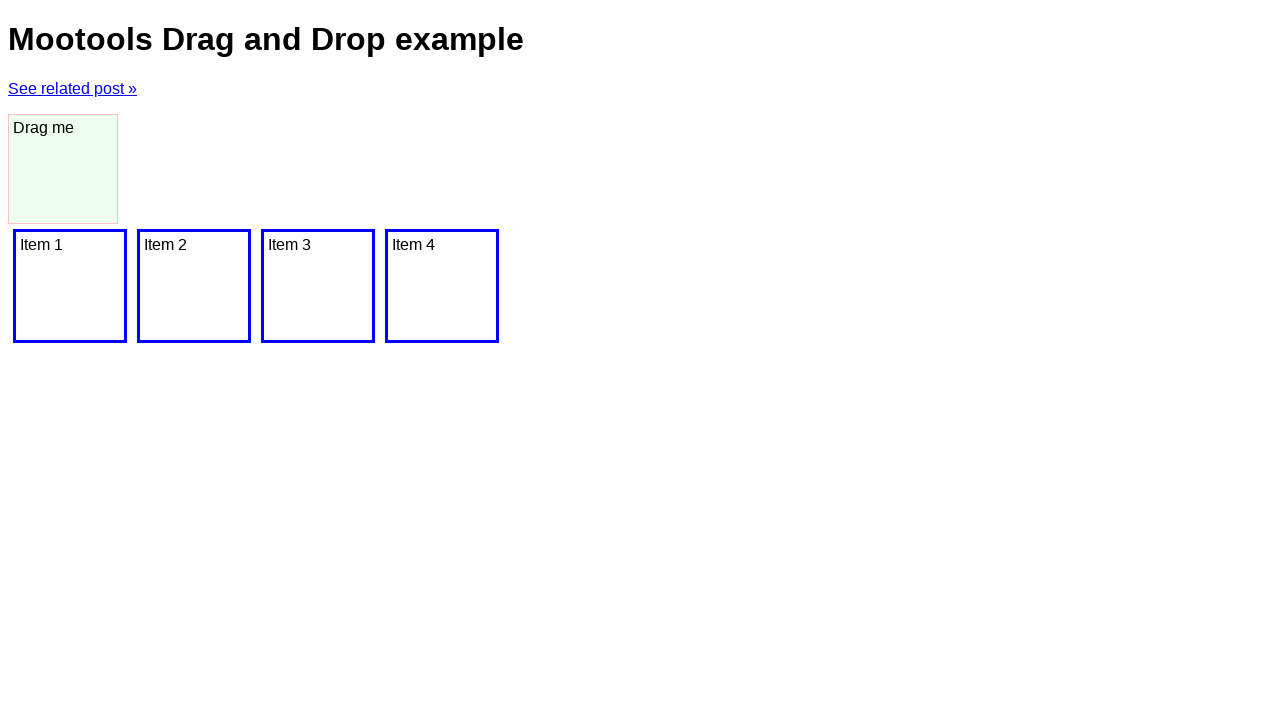

Located the draggable element with id 'dragger'
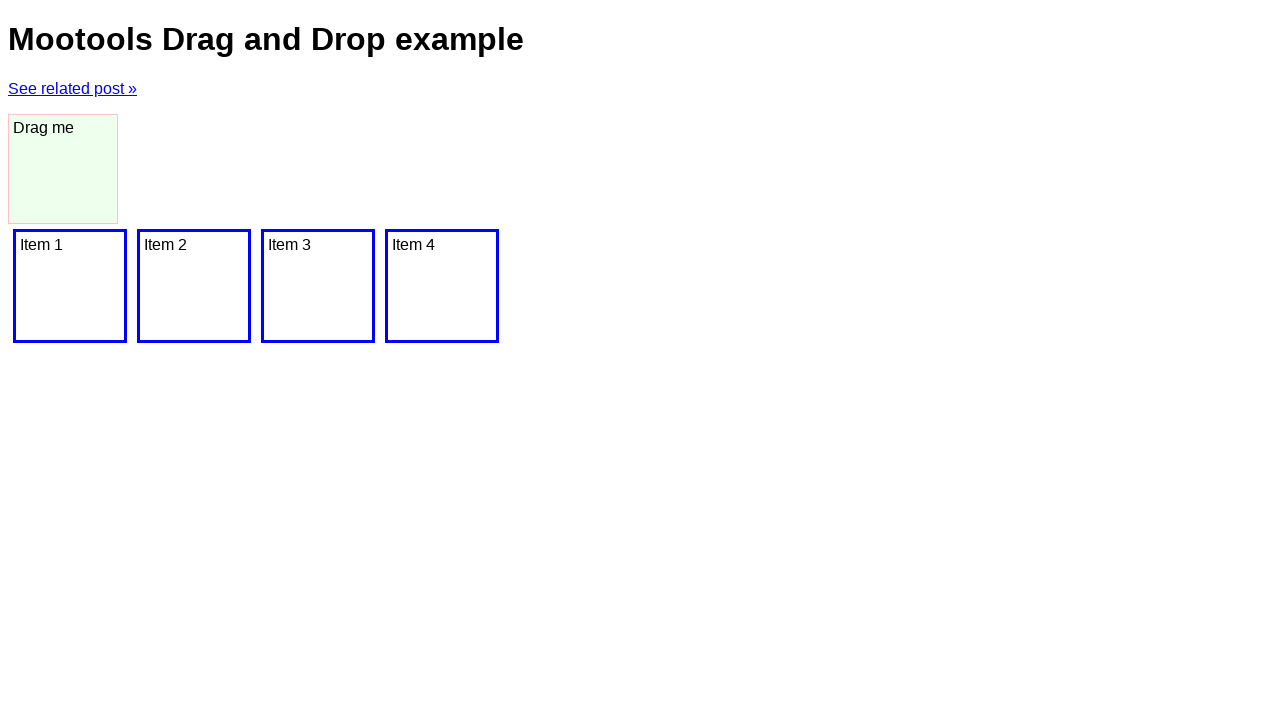

Located Item 1 target element
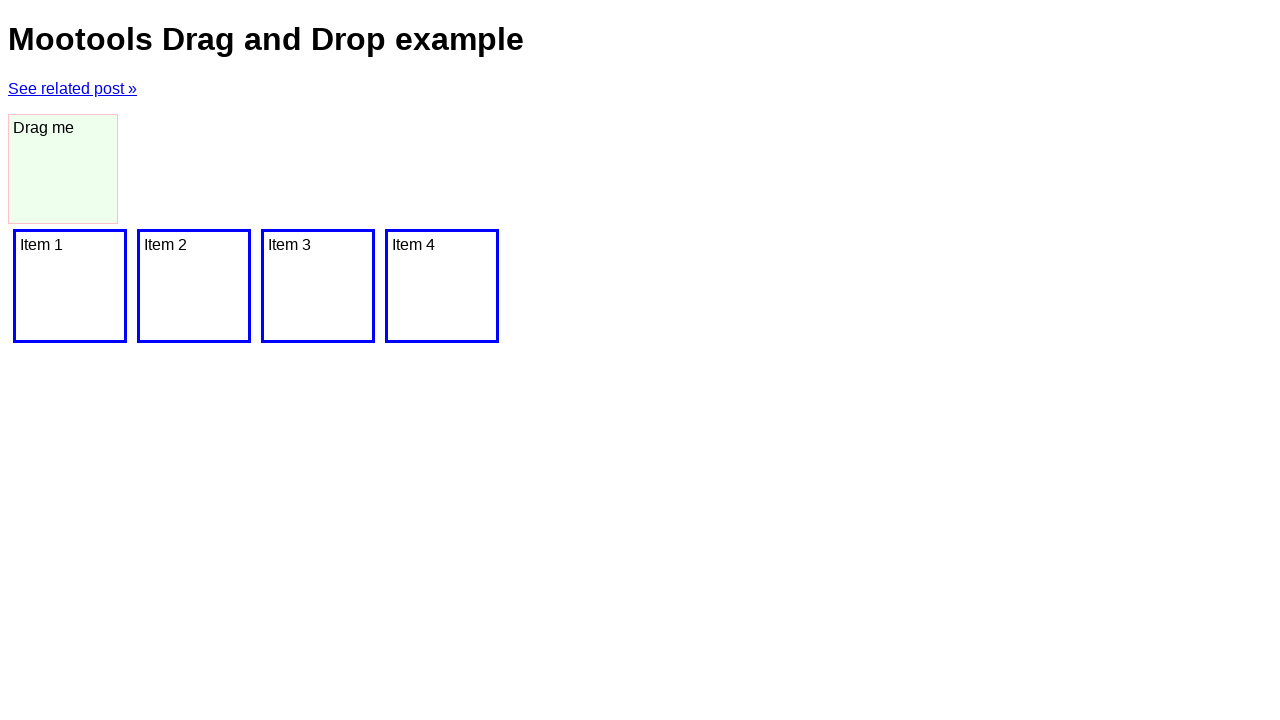

Located Item 2 target element
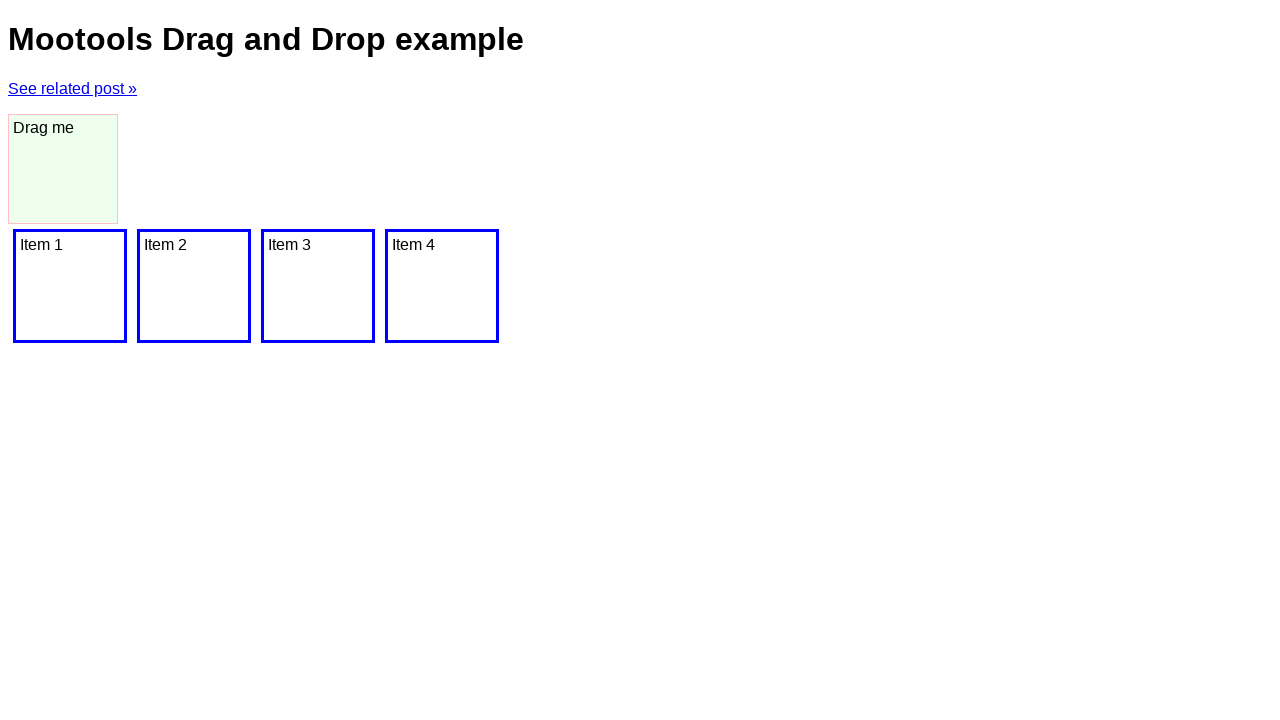

Located Item 3 target element
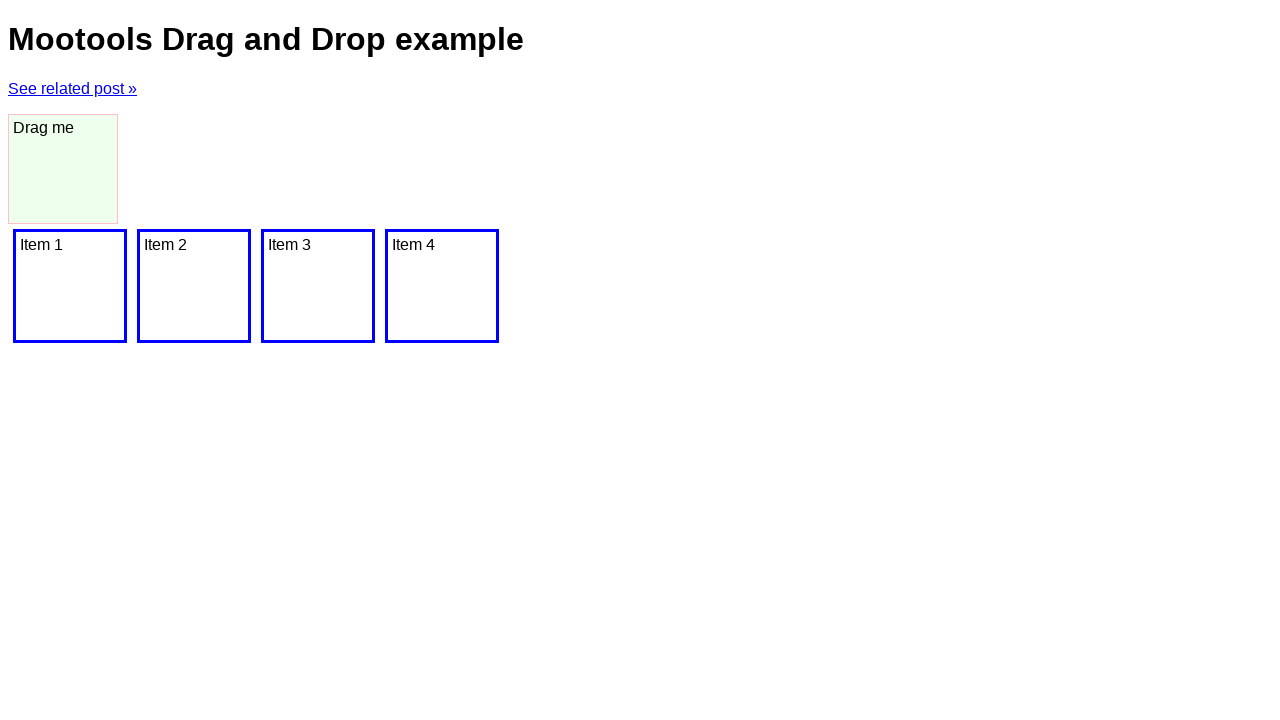

Located Item 4 target element
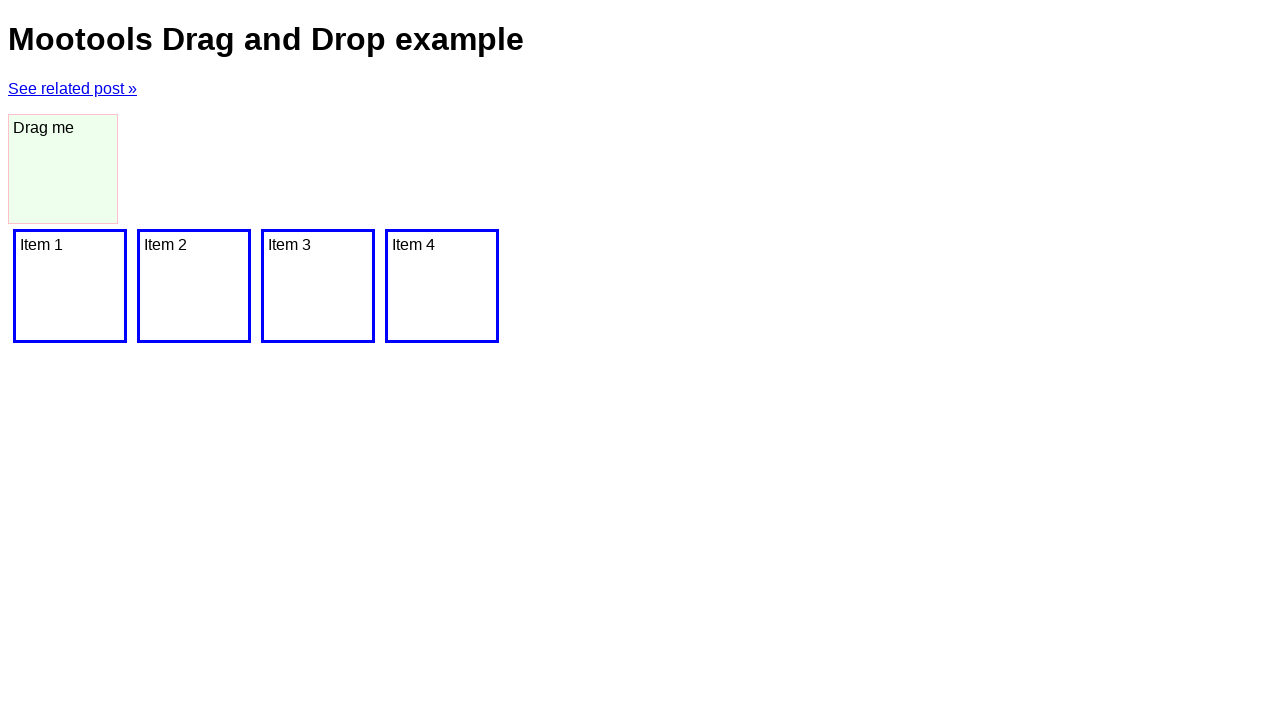

Dragged element to Item 1 location at (70, 286)
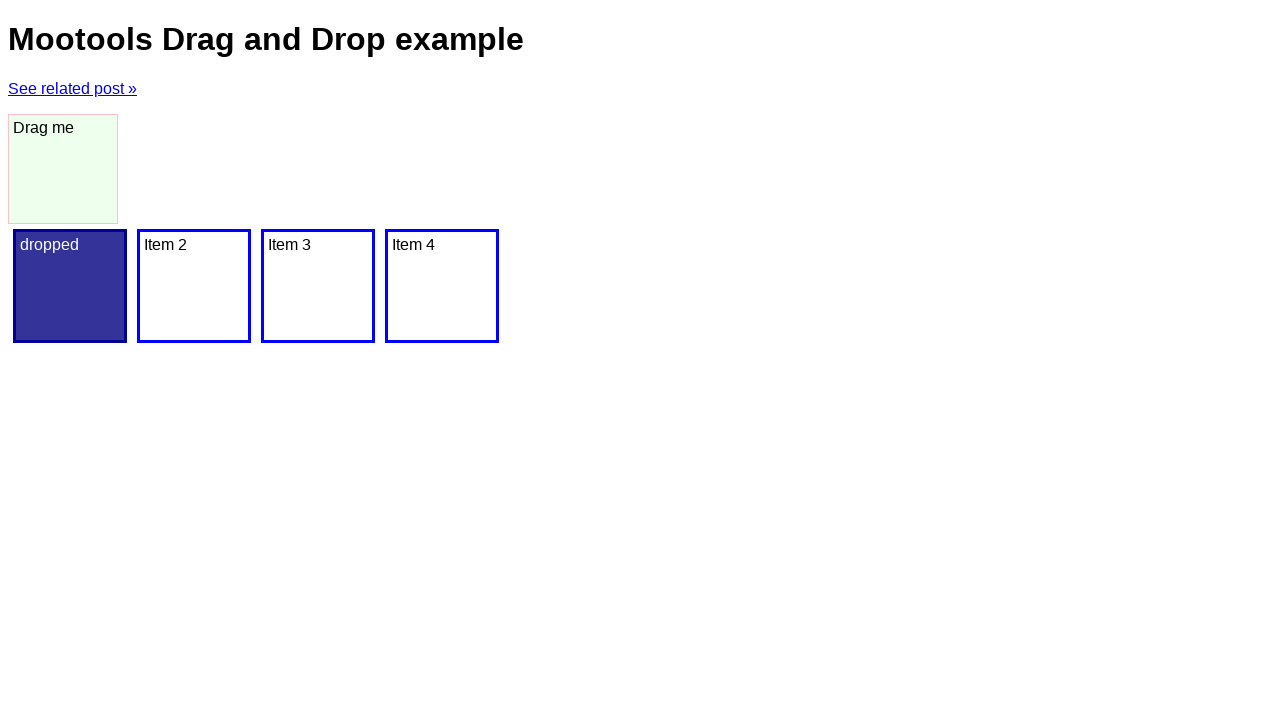

Dragged element to Item 2 location at (194, 286)
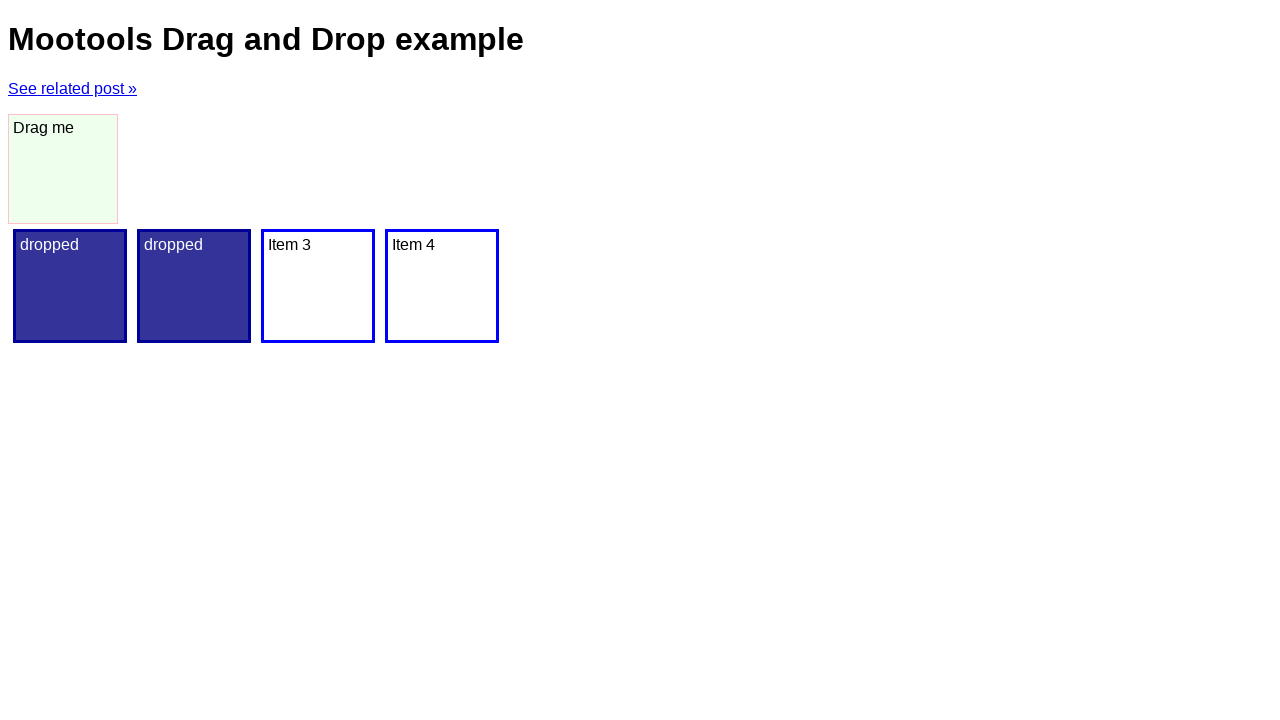

Dragged element to Item 3 location at (318, 286)
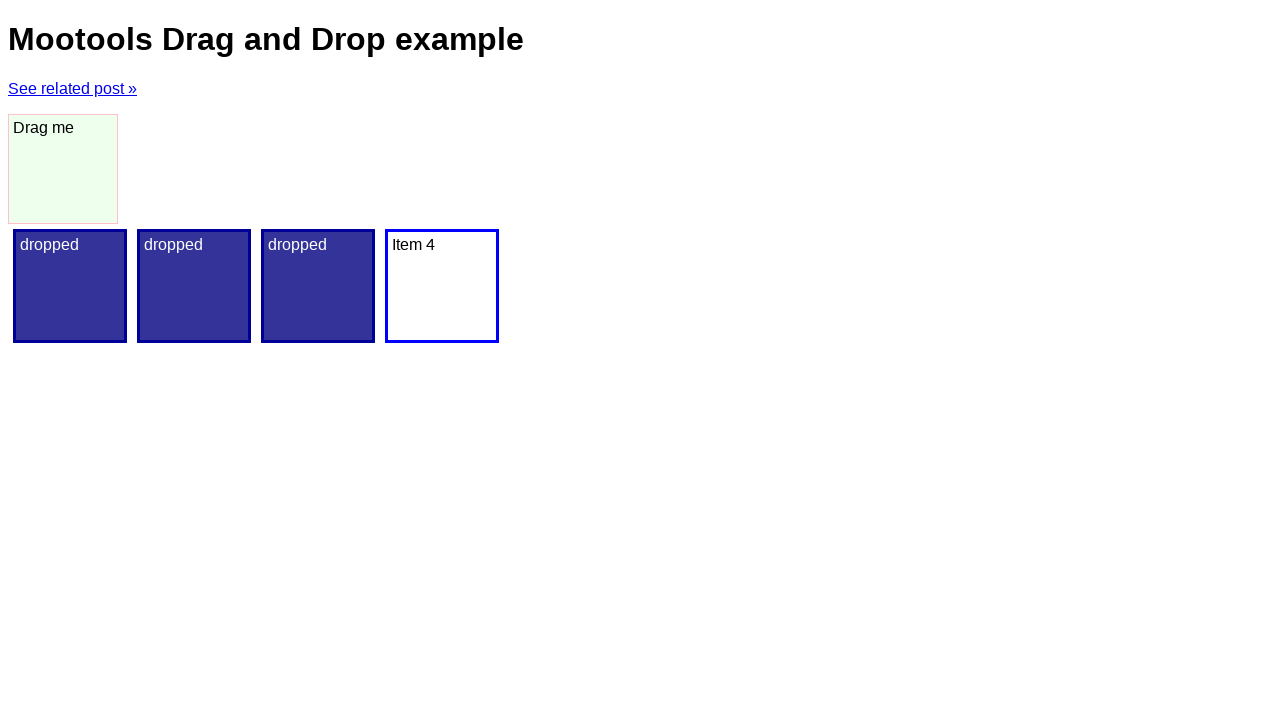

Retrieved bounding box of draggable element
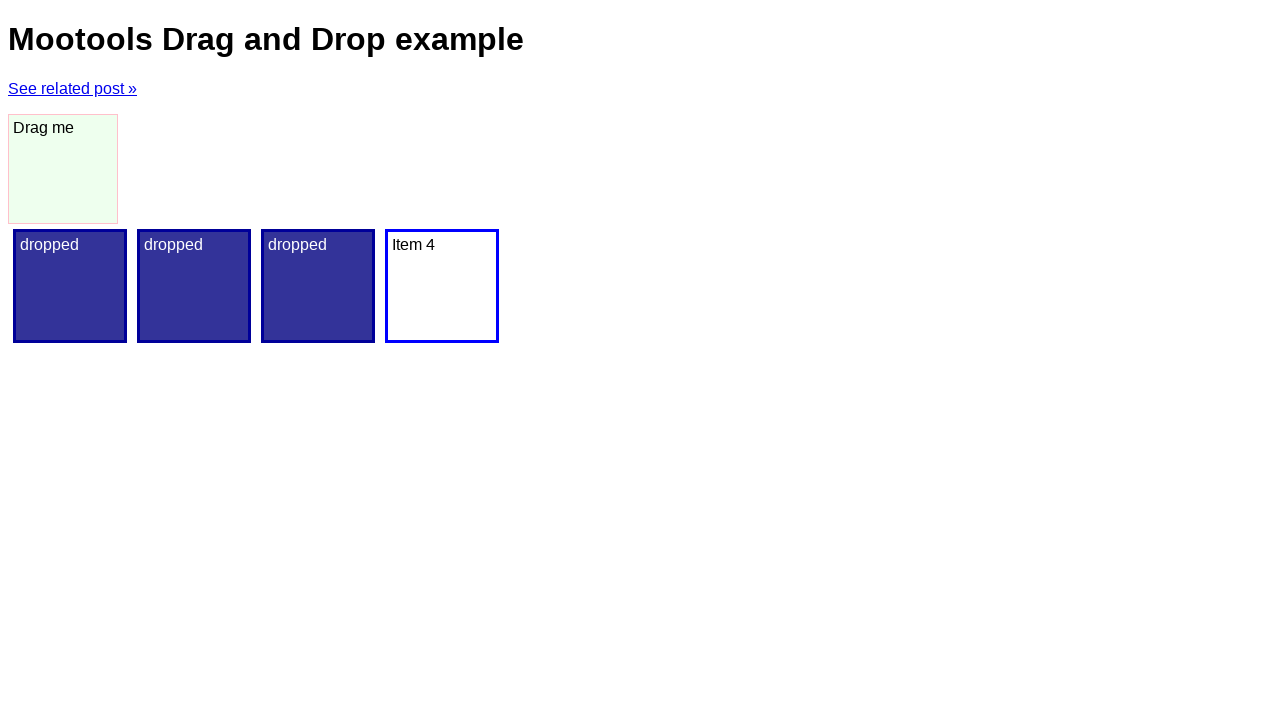

Hovered over draggable element at (63, 169) on #dragger
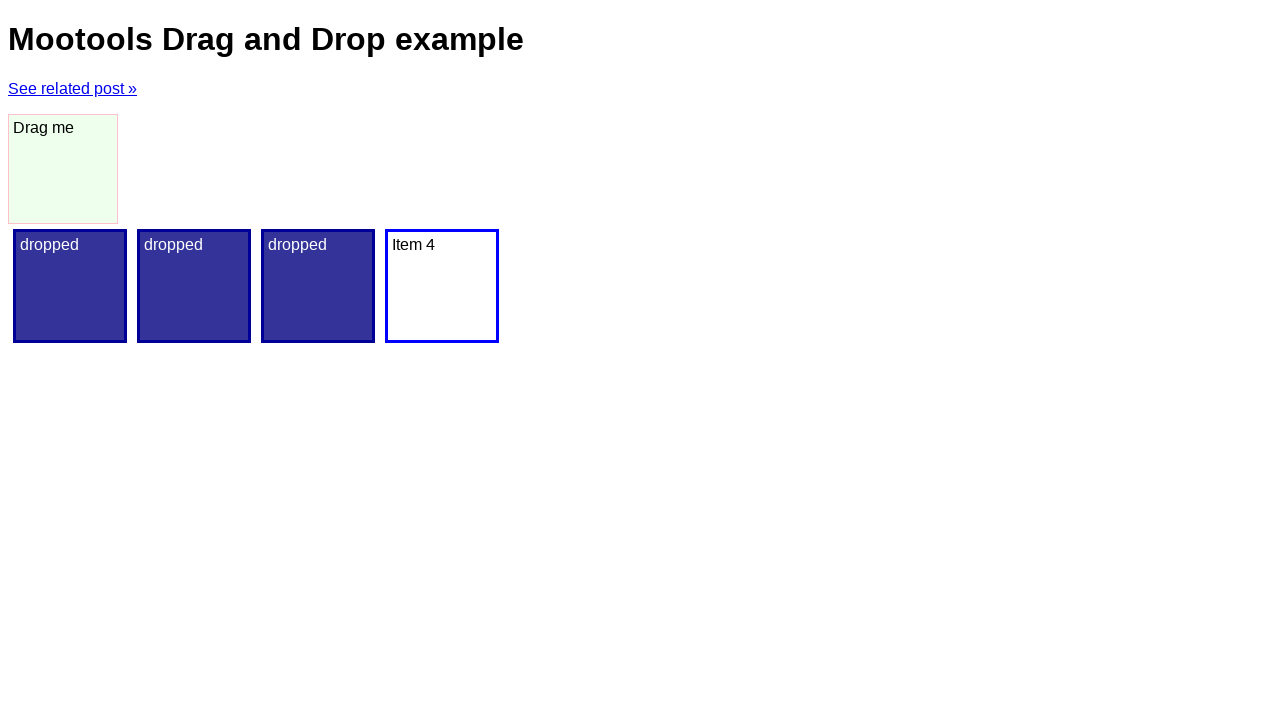

Pressed mouse button down on draggable element at (63, 169)
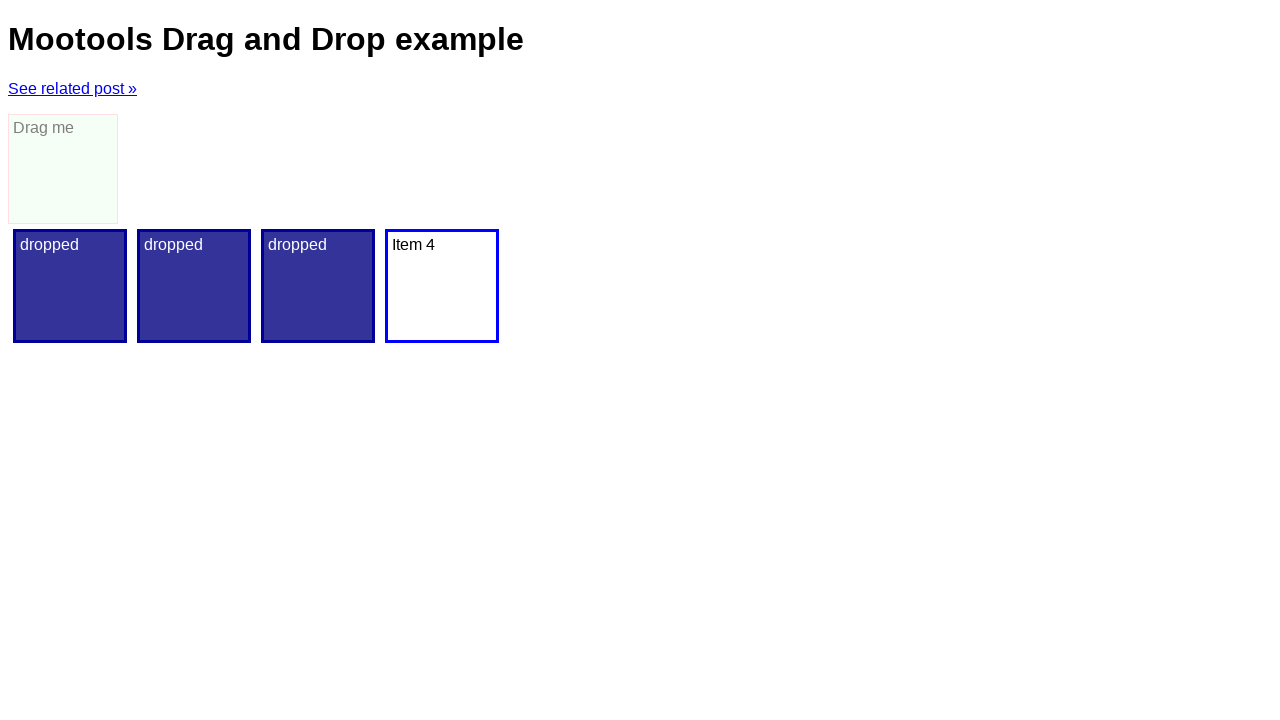

Moved mouse to offset position (400, 150 pixels) at (463, 319)
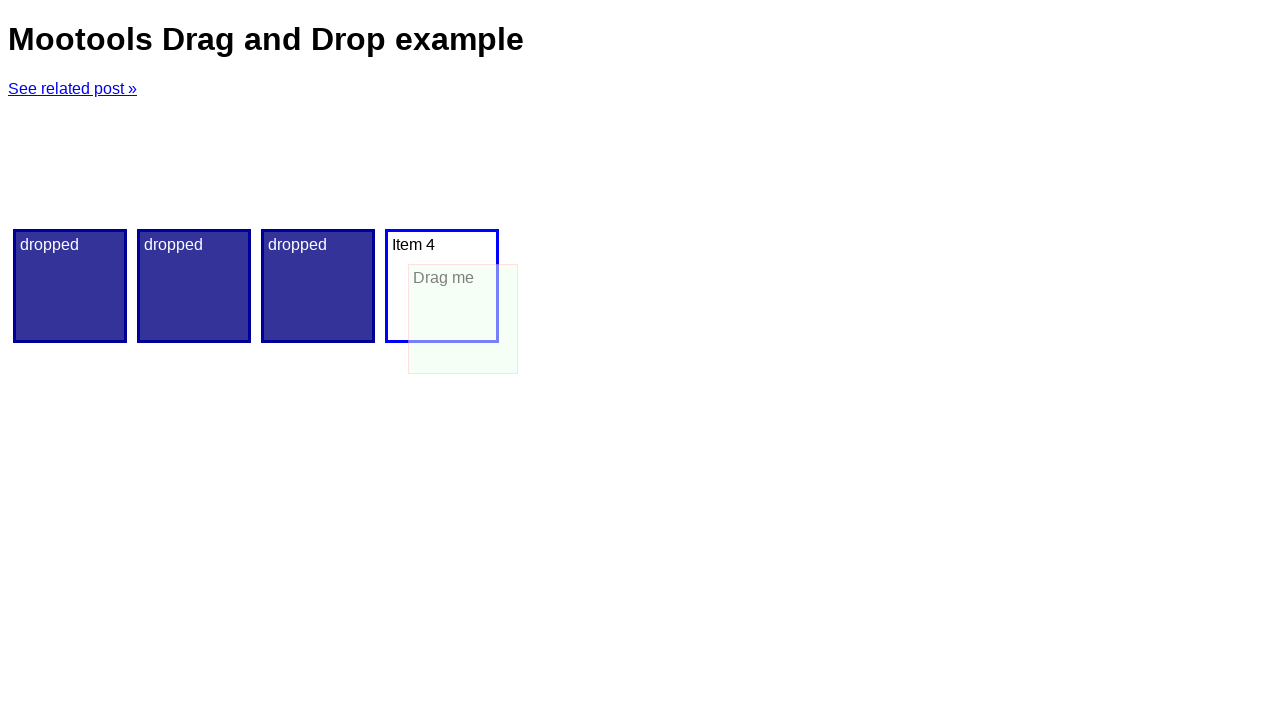

Released mouse button at target offset position at (463, 319)
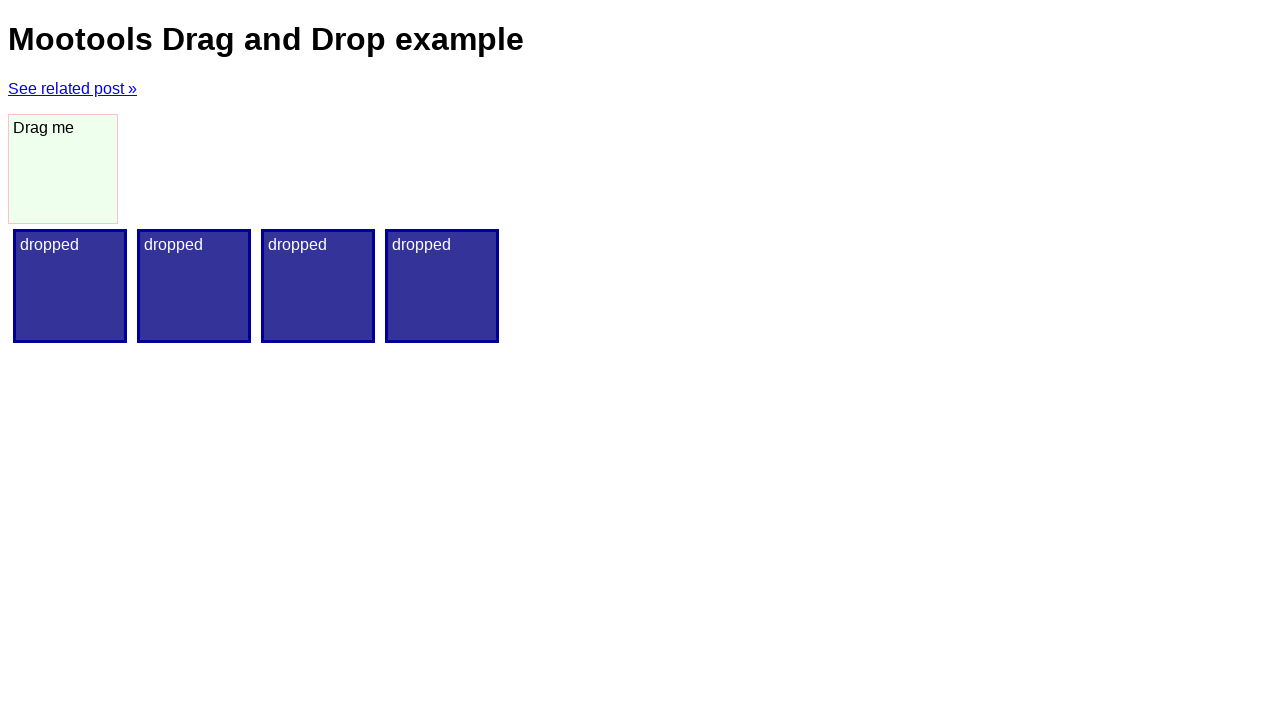

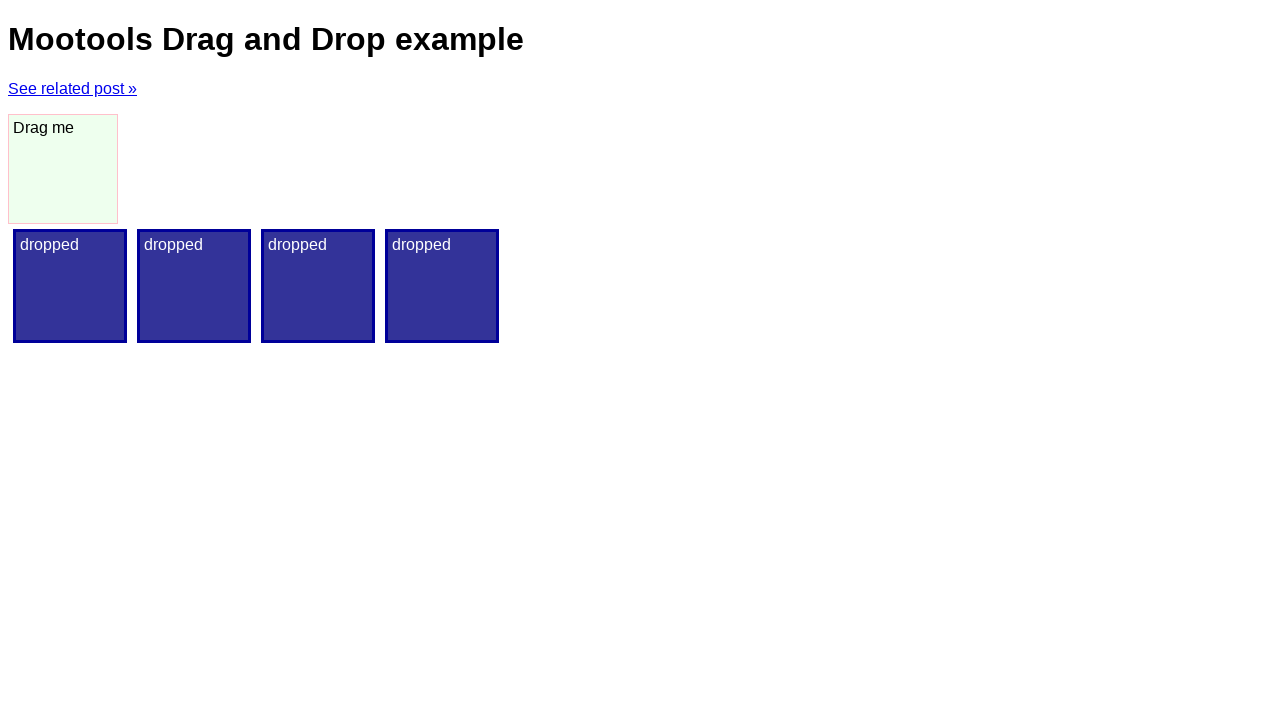